Tests an explicit wait scenario by waiting for a price to change to $100, then clicking a book button, calculating a mathematical formula based on a displayed value, and submitting the answer.

Starting URL: http://suninjuly.github.io/explicit_wait2.html

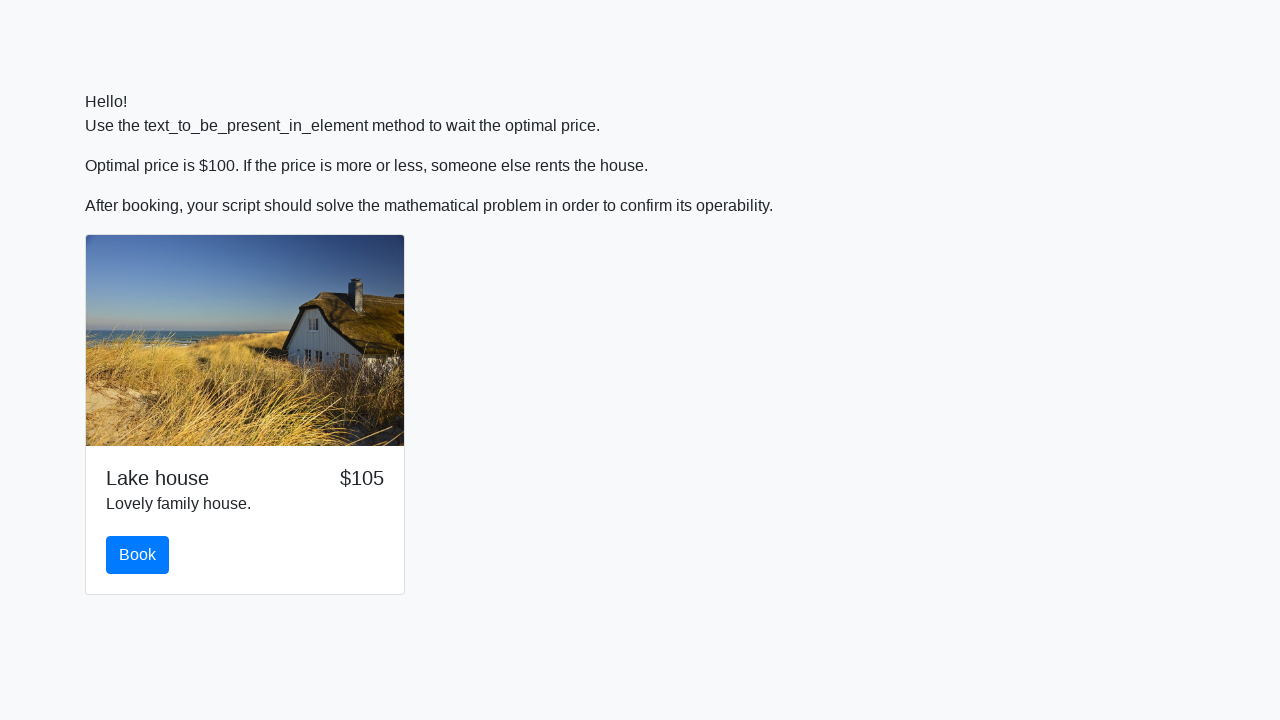

Waited for price to change to $100
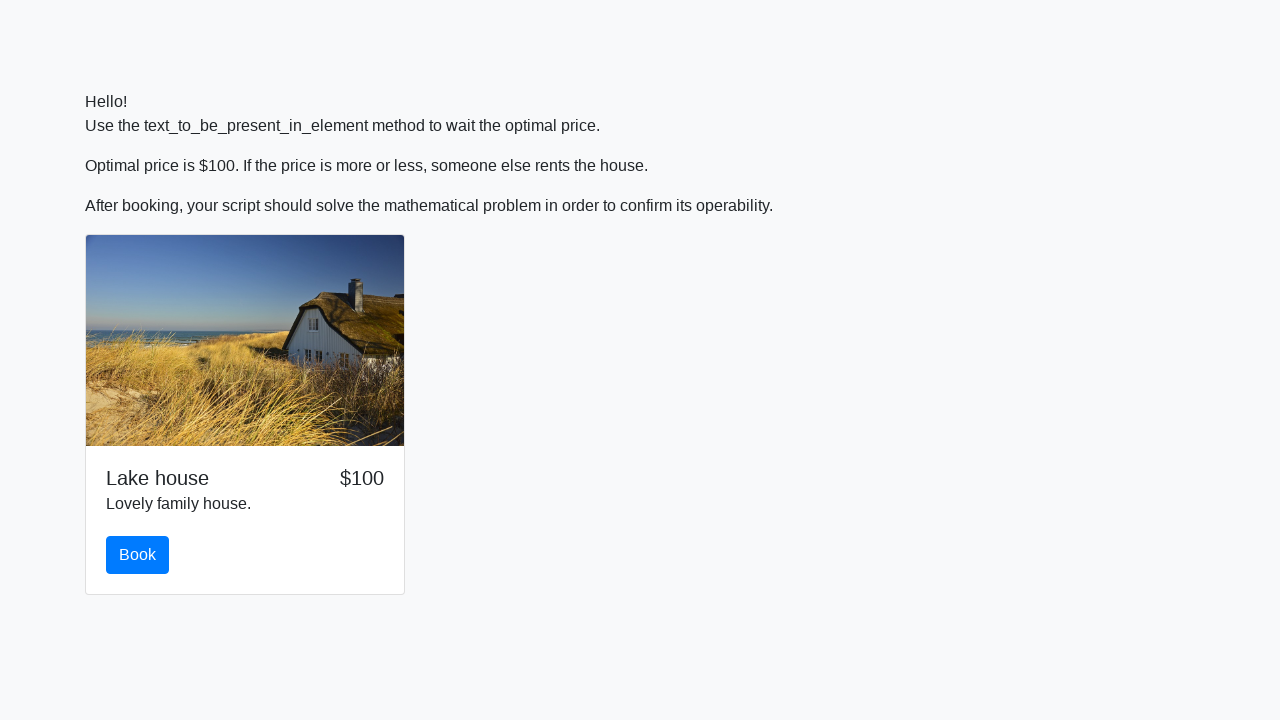

Clicked the book button at (138, 555) on #book
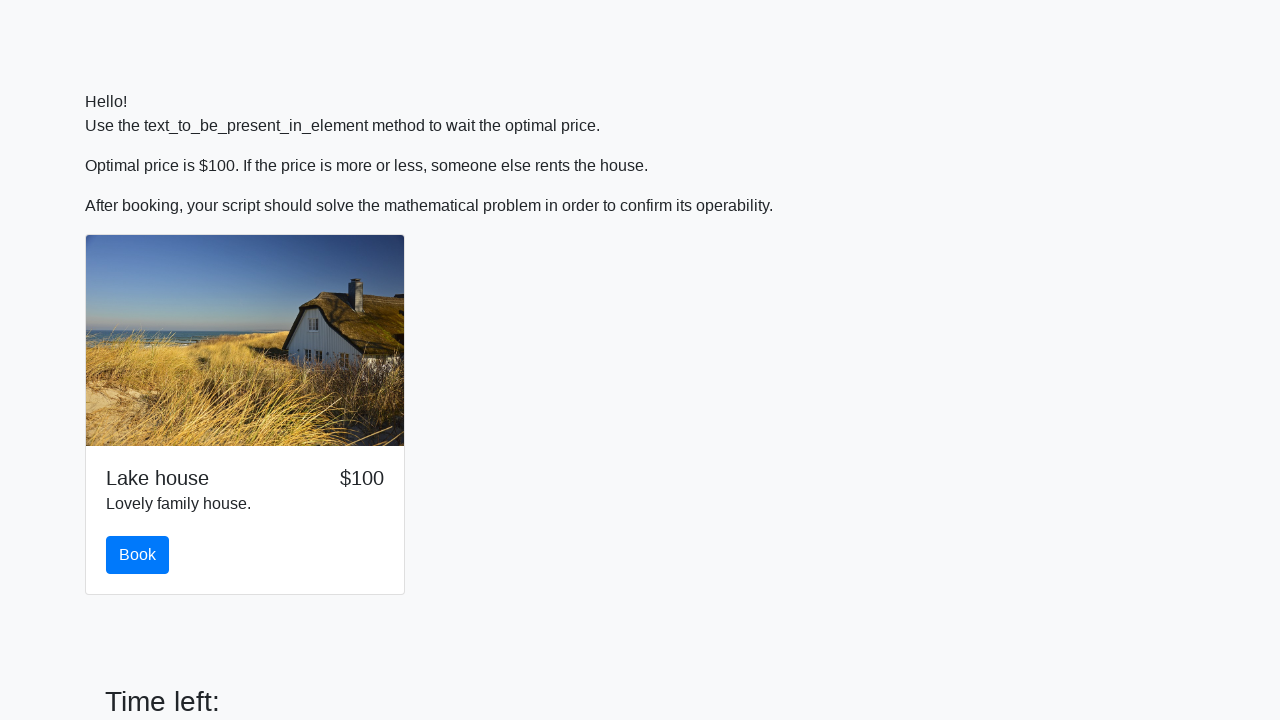

Retrieved the input value from the page
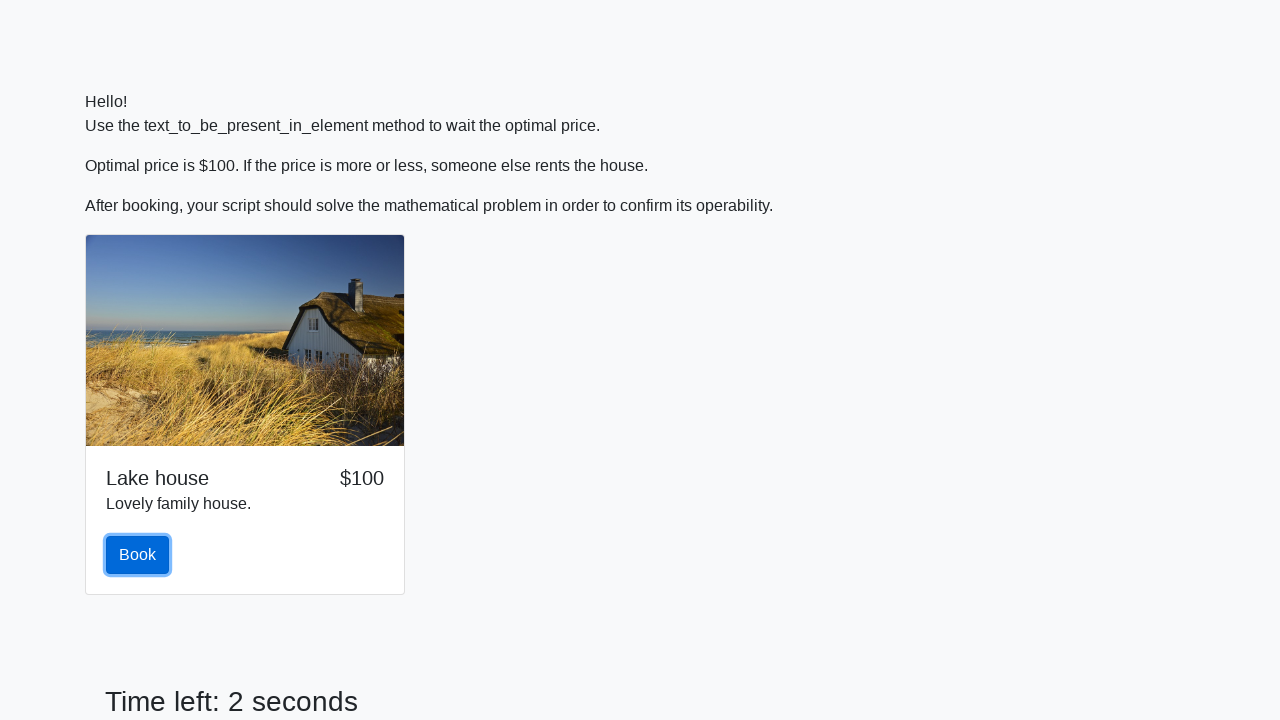

Calculated mathematical formula: log(abs(12 * sin(388))) = 2.4848181053020593
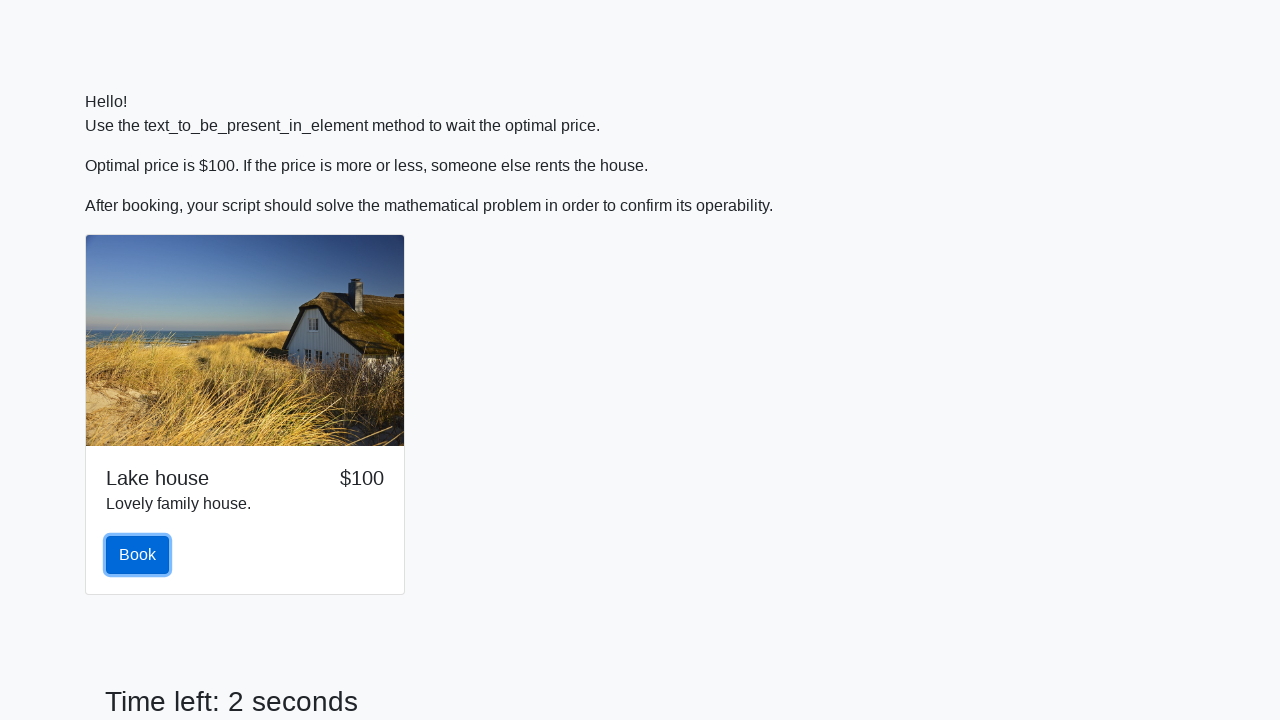

Filled answer field with calculated value: 2.4848181053020593 on #answer
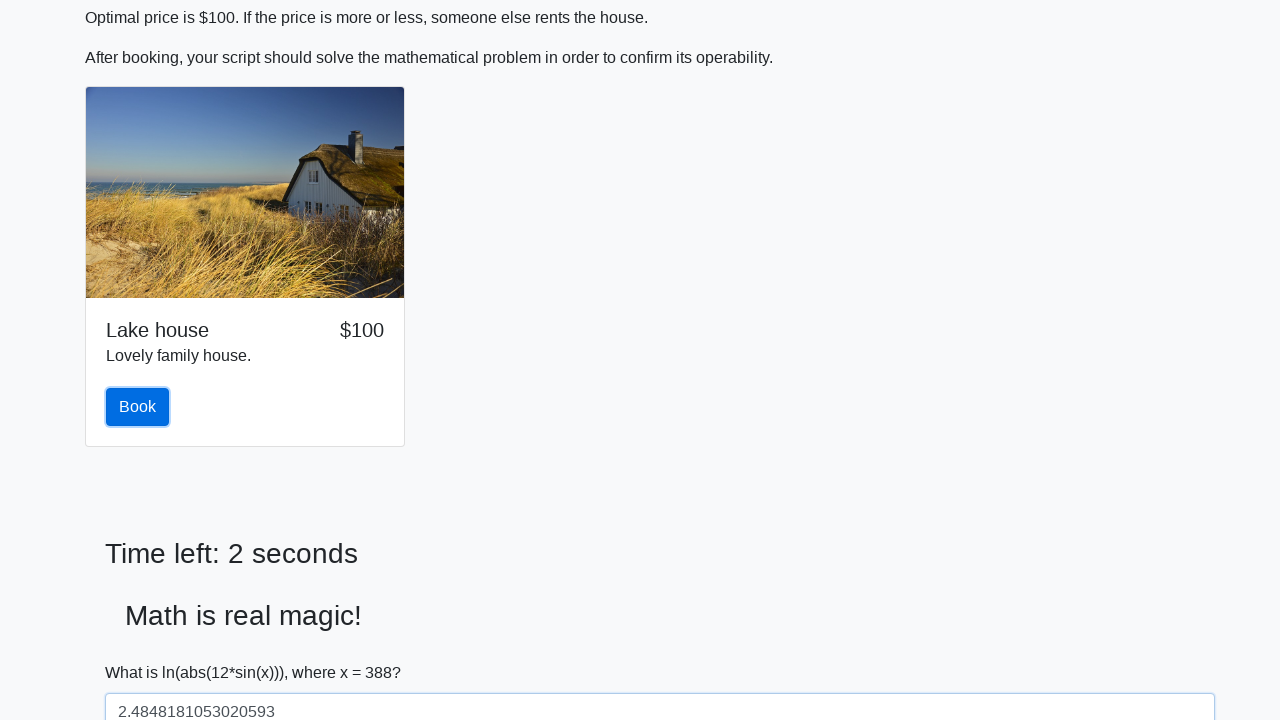

Clicked the solve button to submit the answer at (143, 651) on #solve
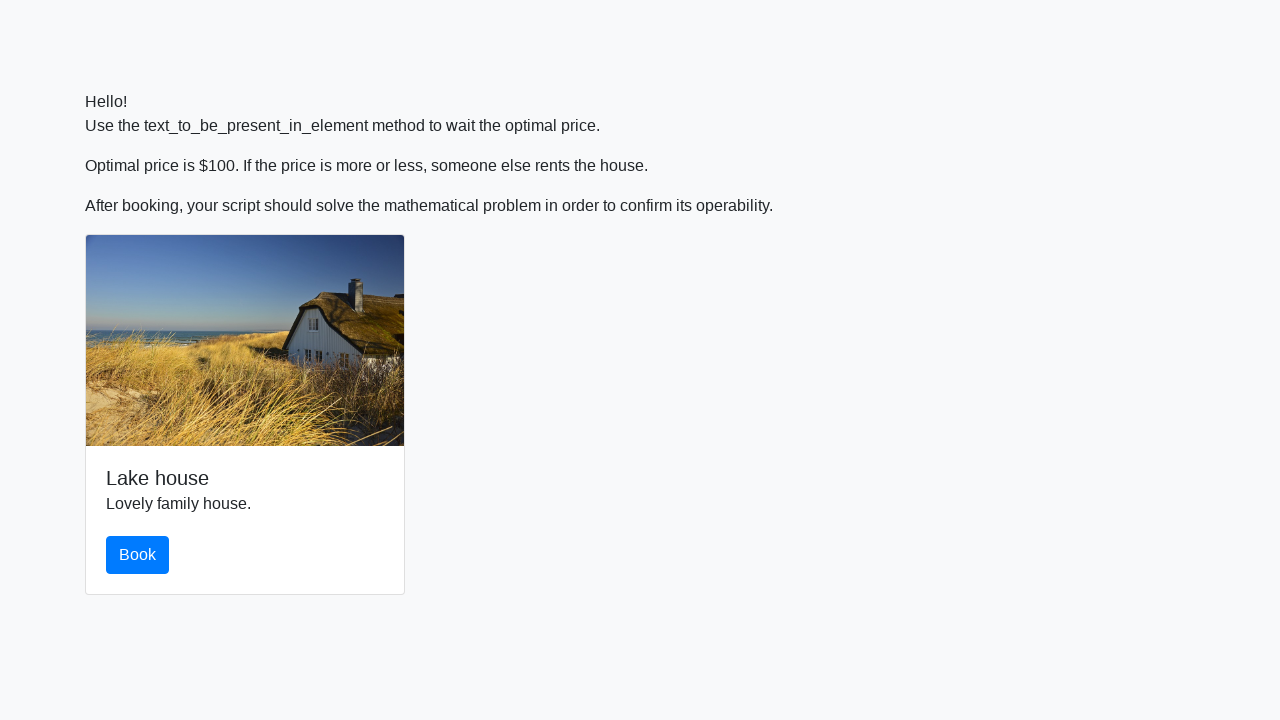

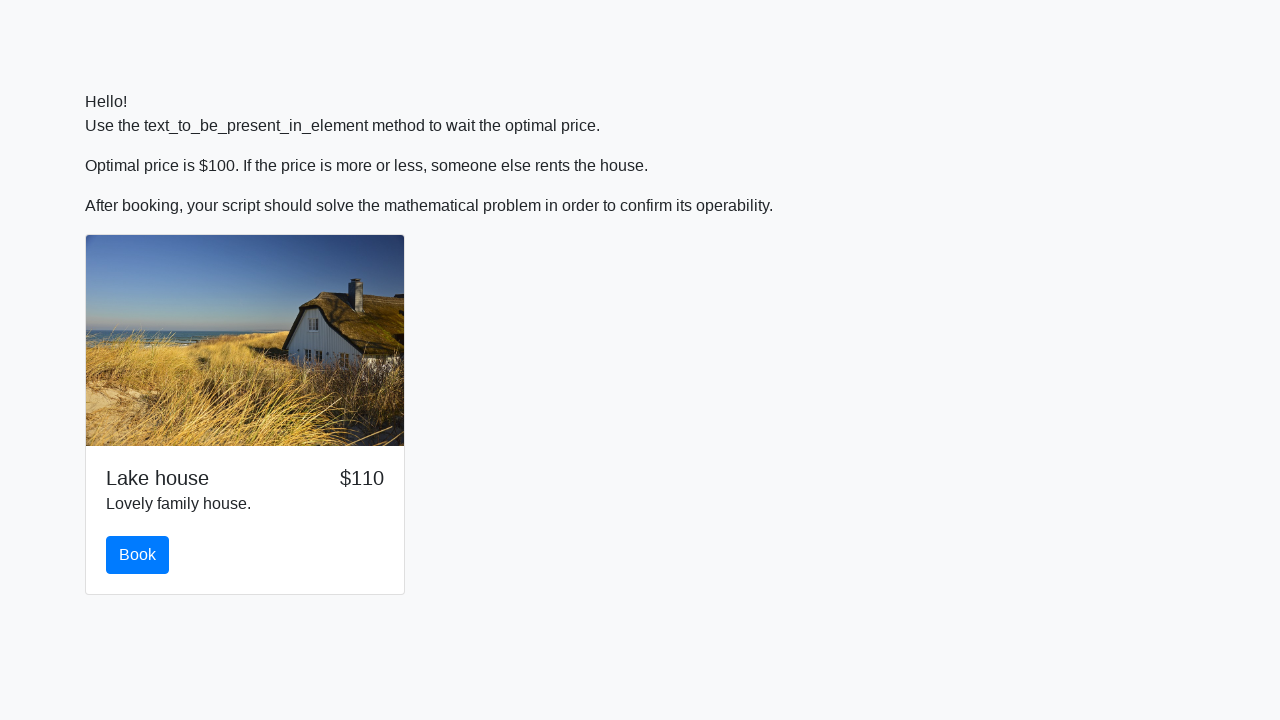